Tests that the Selenide GitHub Wiki has a SoftAssertions page listed by navigating to the Wiki tab and expanding the pages list

Starting URL: https://github.com/selenide/selenide

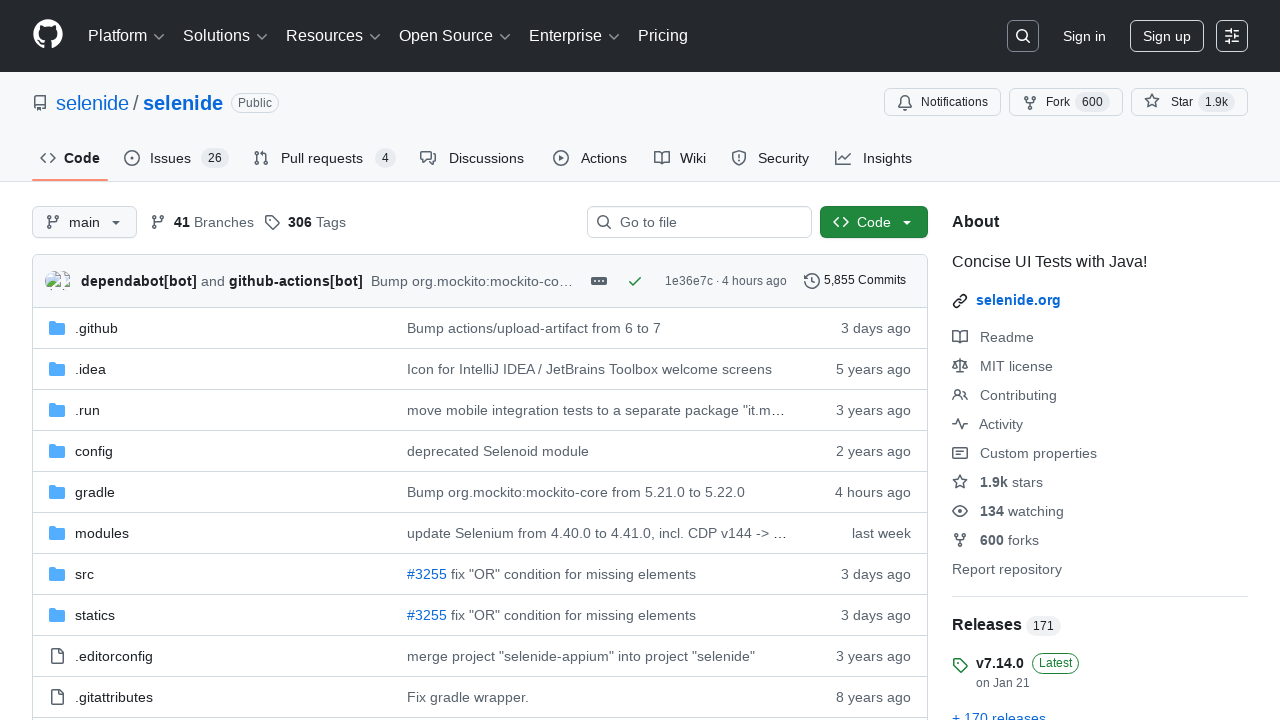

Wiki tab became visible
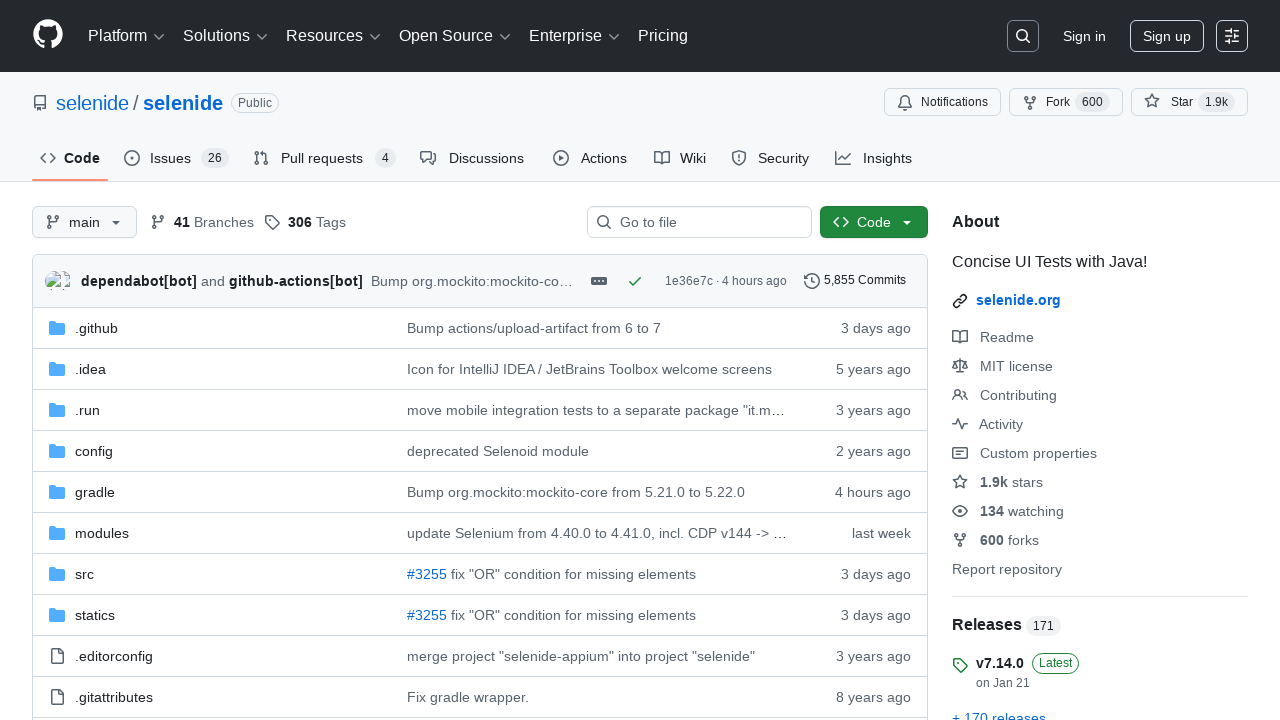

Clicked on Wiki tab at (680, 158) on #wiki-tab
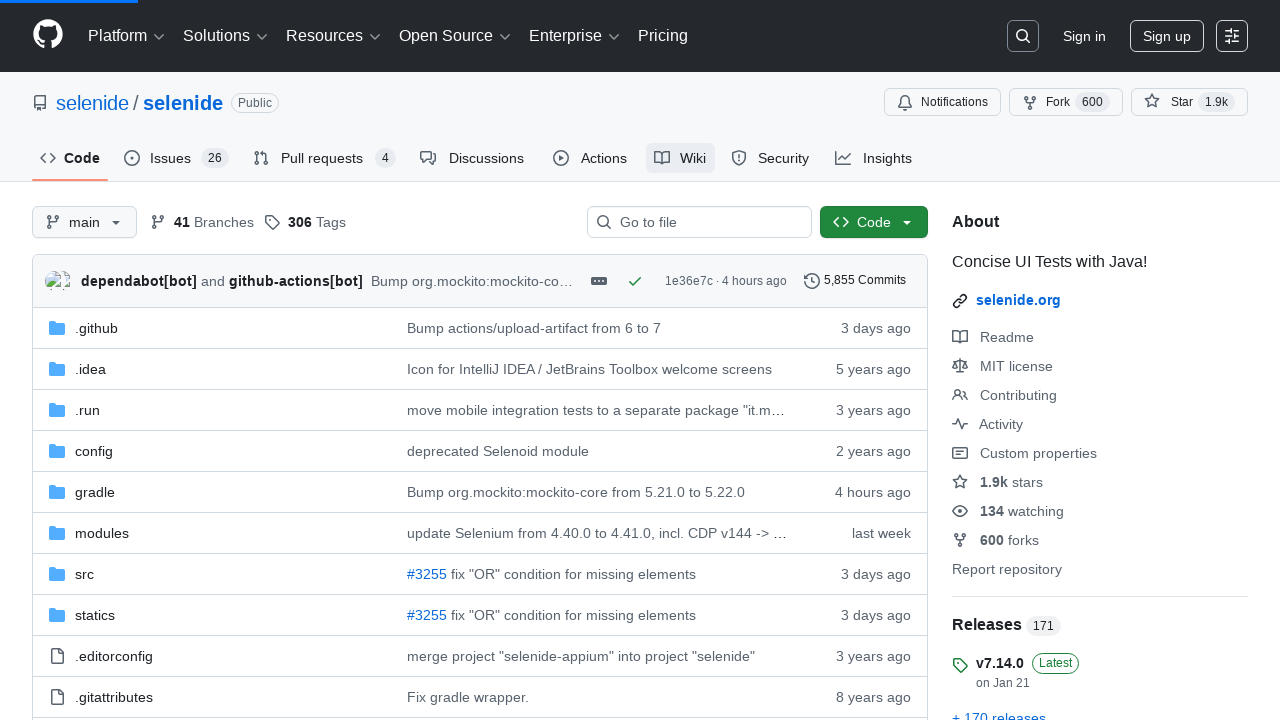

Wiki pages box became available
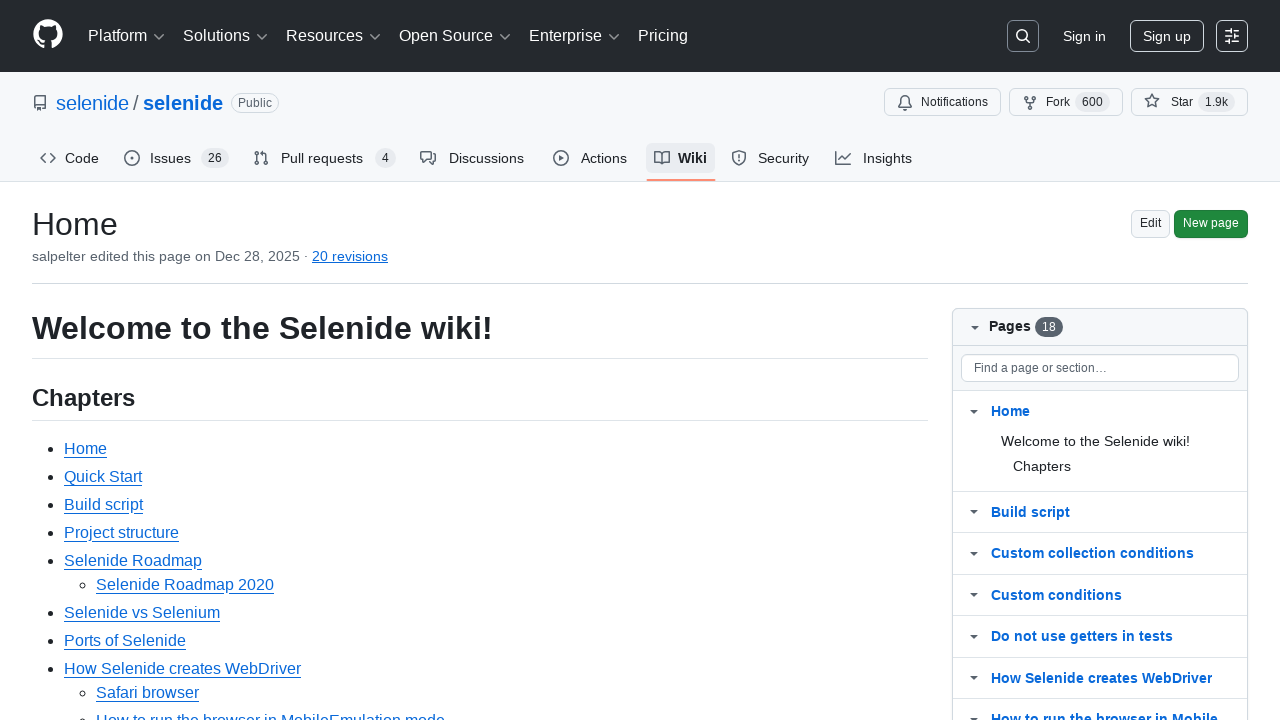

Clicked 'Show 3 more pages…' to expand wiki pages list at (1030, 429) on #wiki-pages-box >> text=Show 3 more pages…
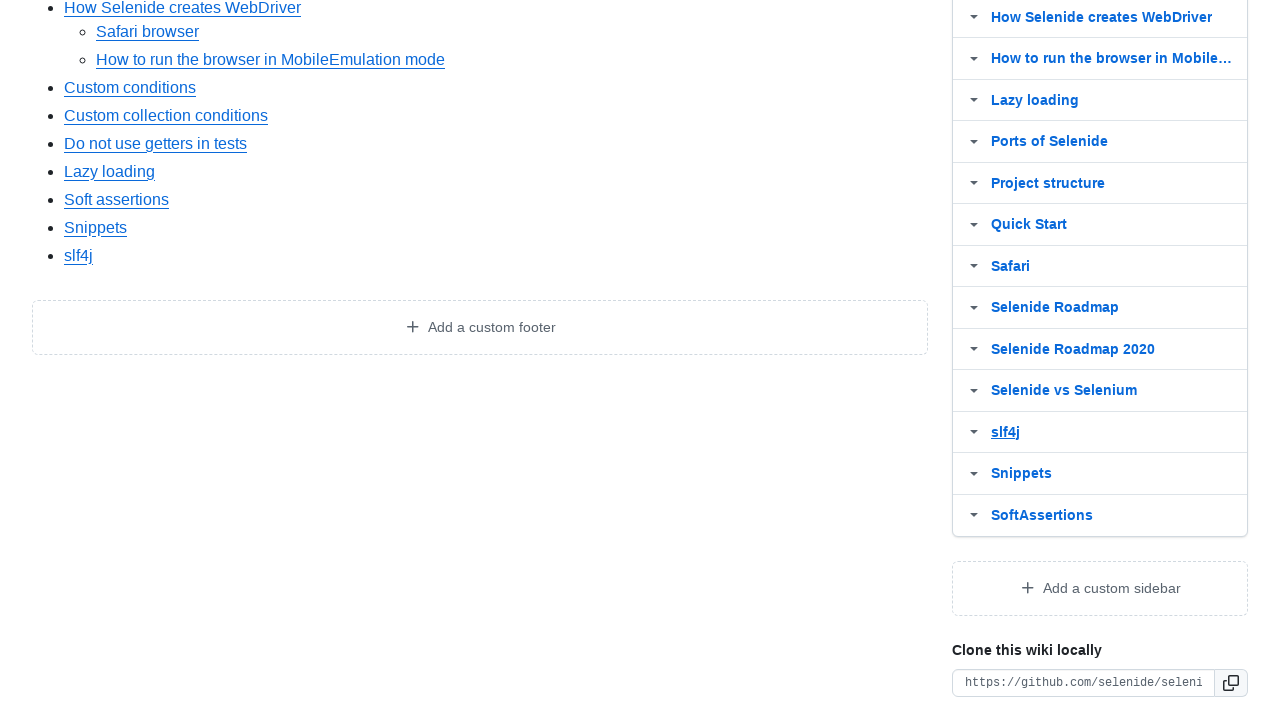

SoftAssertions page is now visible in the wiki pages list
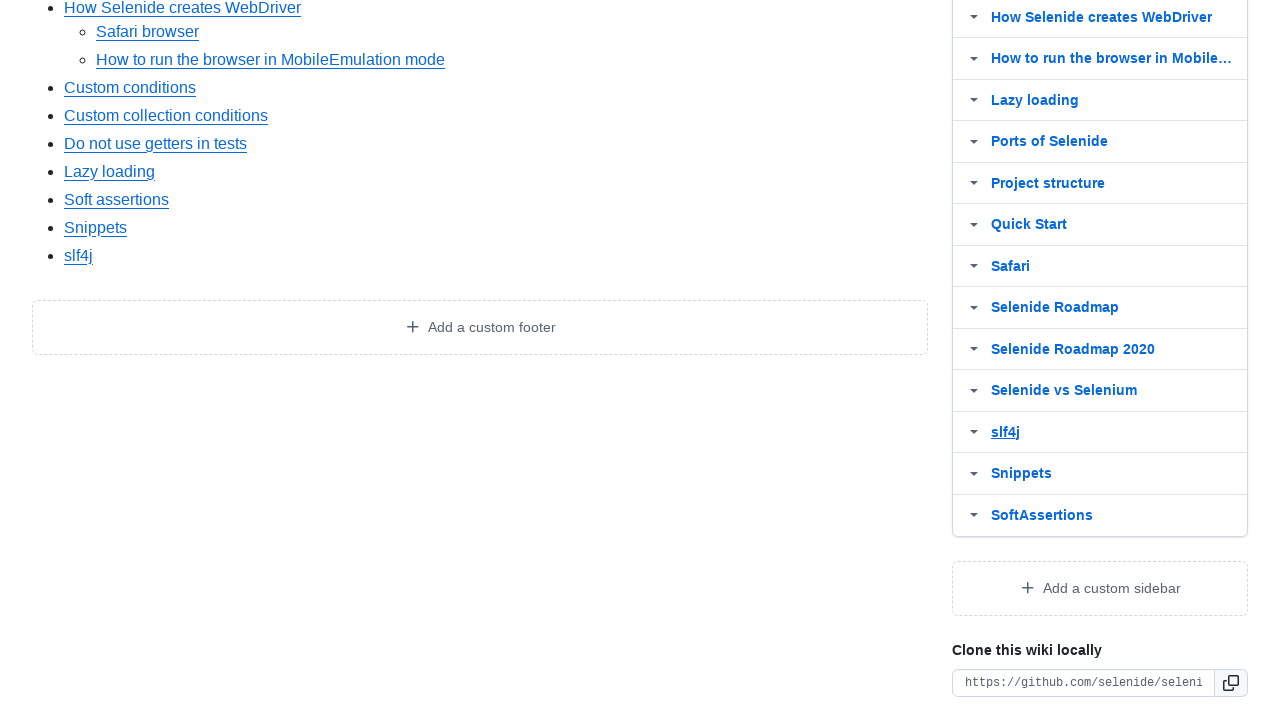

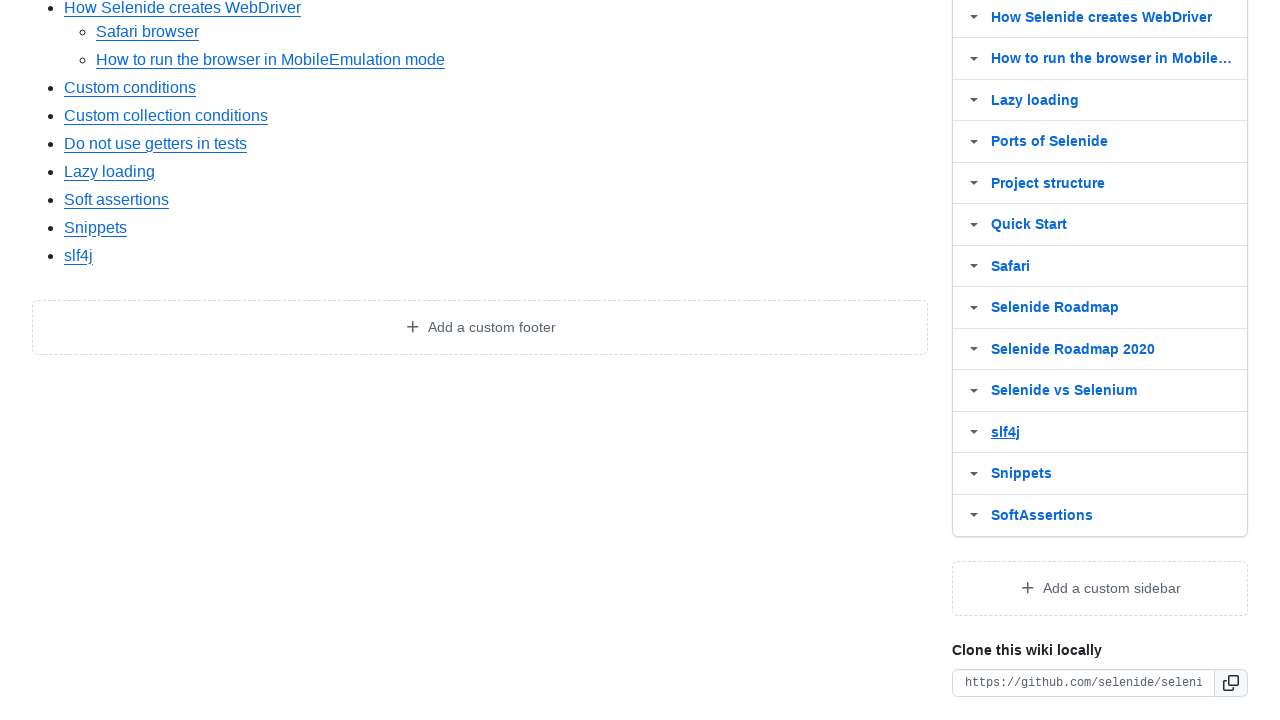